Tests radio button functionality by iterating through all radio buttons, clicking each one to verify selection behavior, and finally selecting a specific radio button to verify its state.

Starting URL: https://kristinek.github.io/site/examples/actions

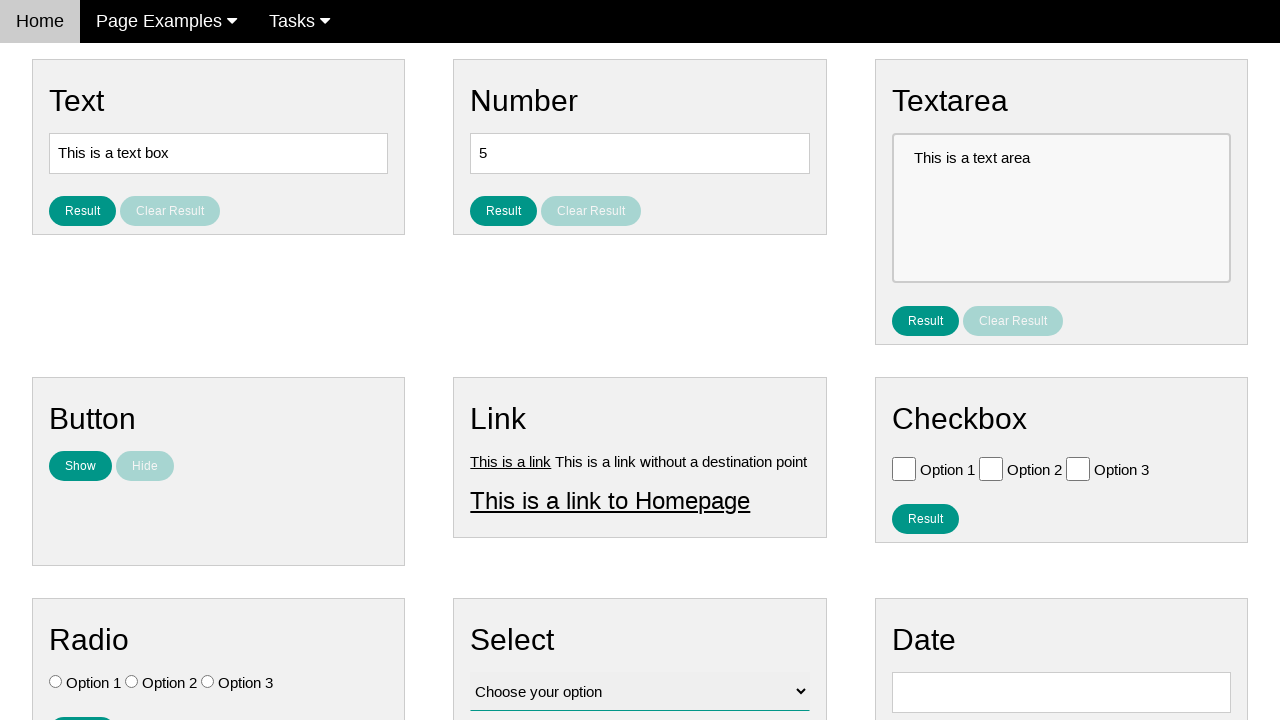

Located all radio button elements
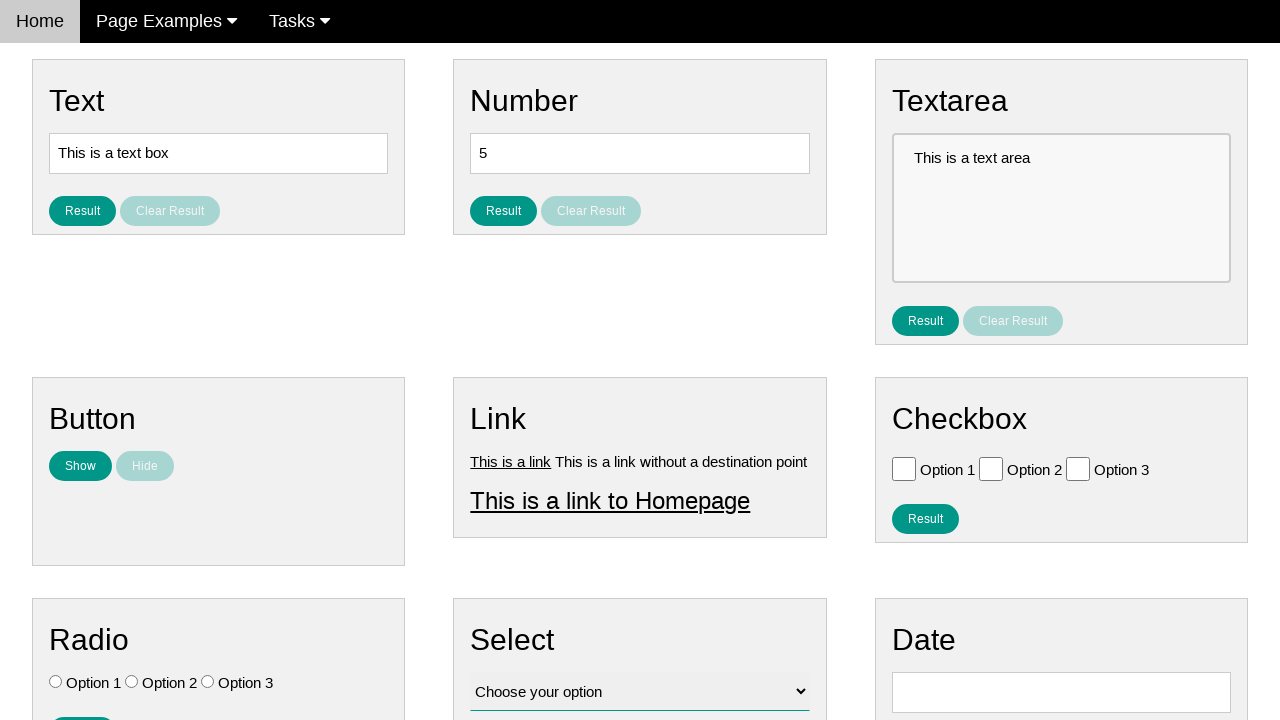

Found 3 radio buttons
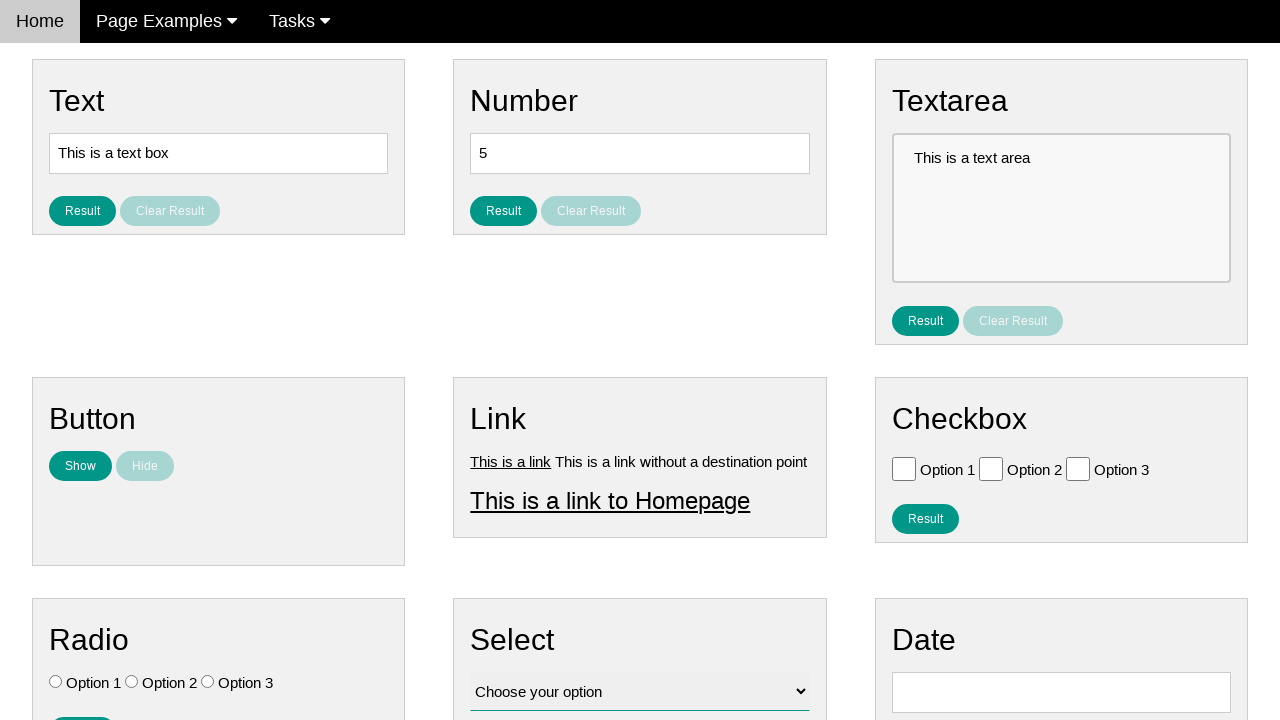

Clicked radio button 1 to select it at (56, 682) on input.w3-check[type='radio'] >> nth=0
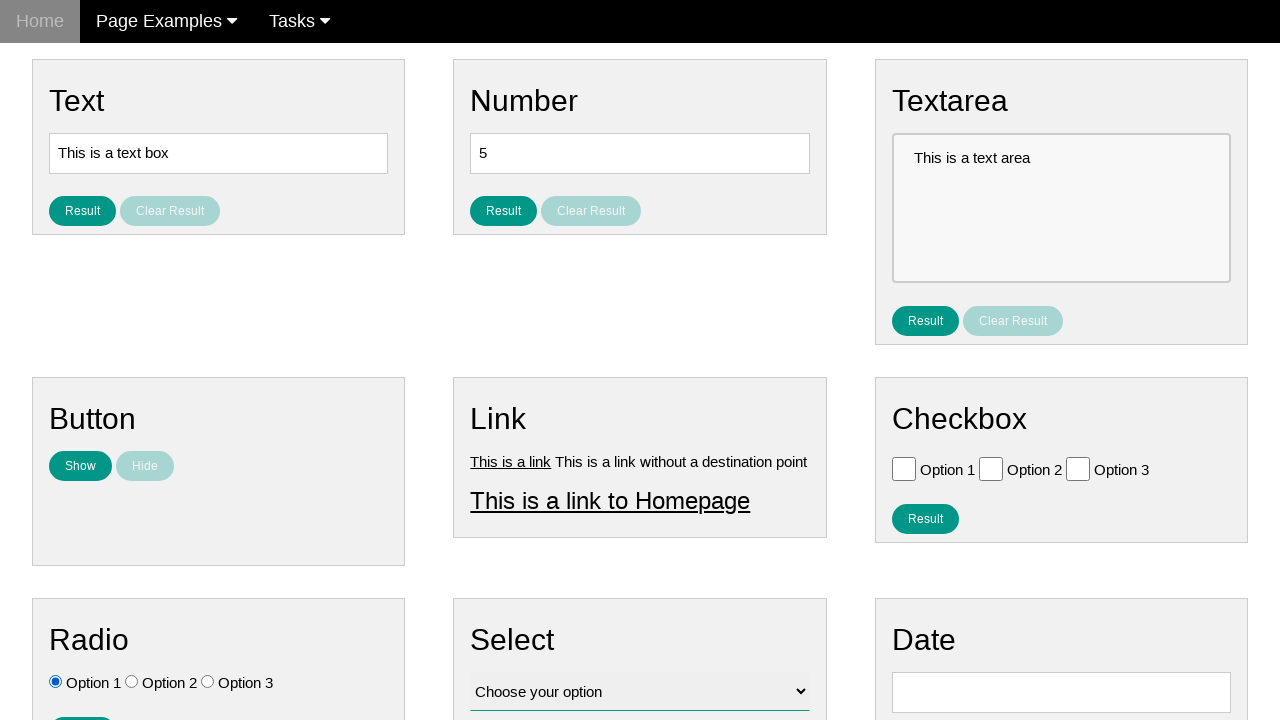

Clicked radio button 1 again to verify selection behavior at (56, 682) on input.w3-check[type='radio'] >> nth=0
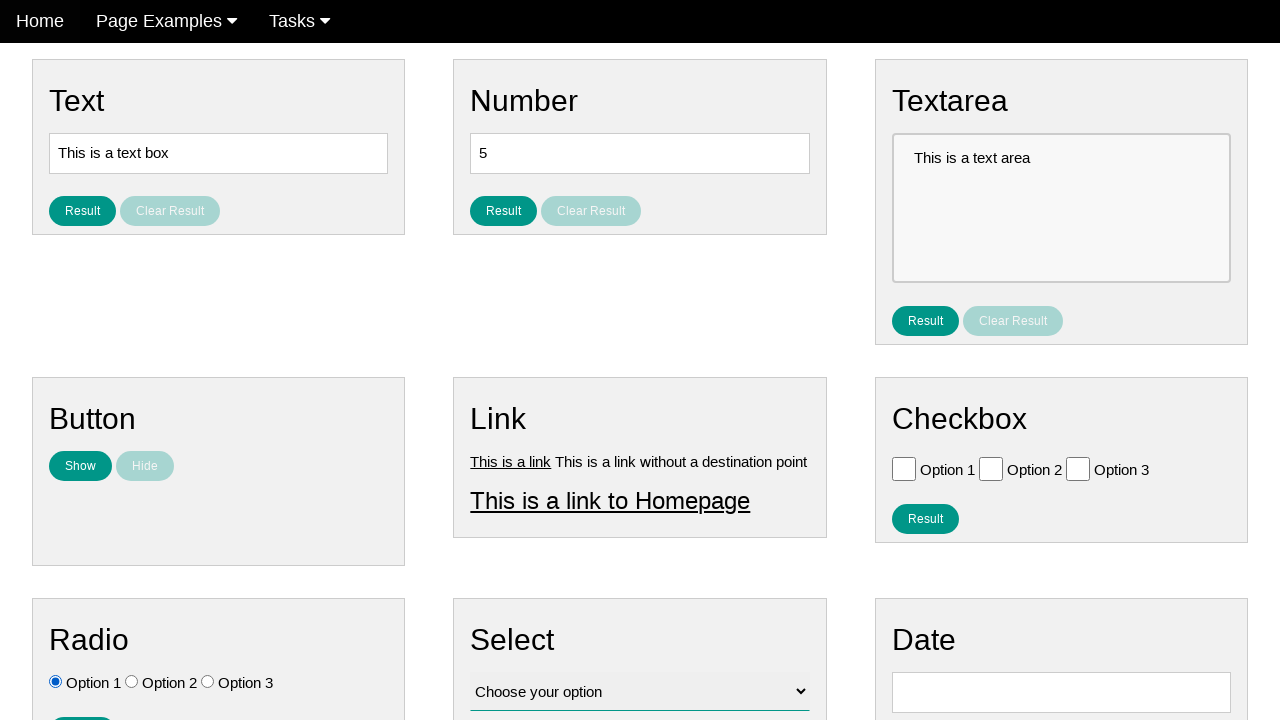

Clicked radio button 2 to select it at (132, 682) on input.w3-check[type='radio'] >> nth=1
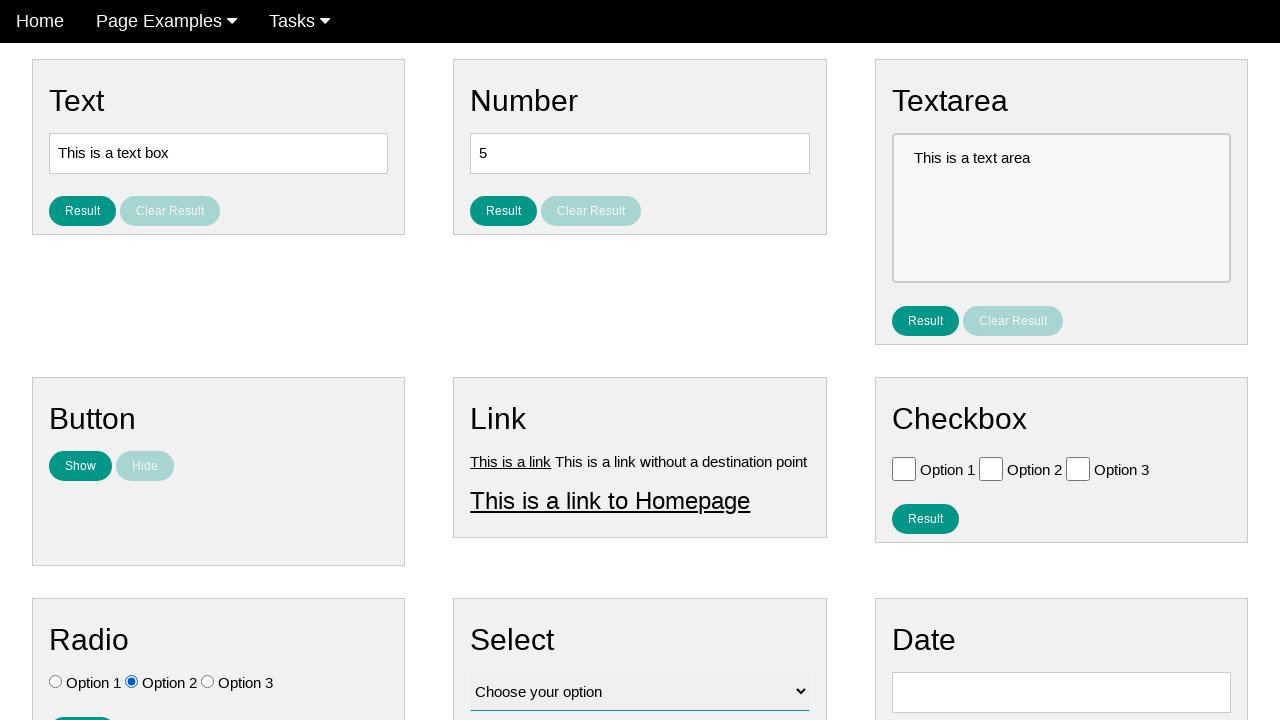

Clicked radio button 2 again to verify selection behavior at (132, 682) on input.w3-check[type='radio'] >> nth=1
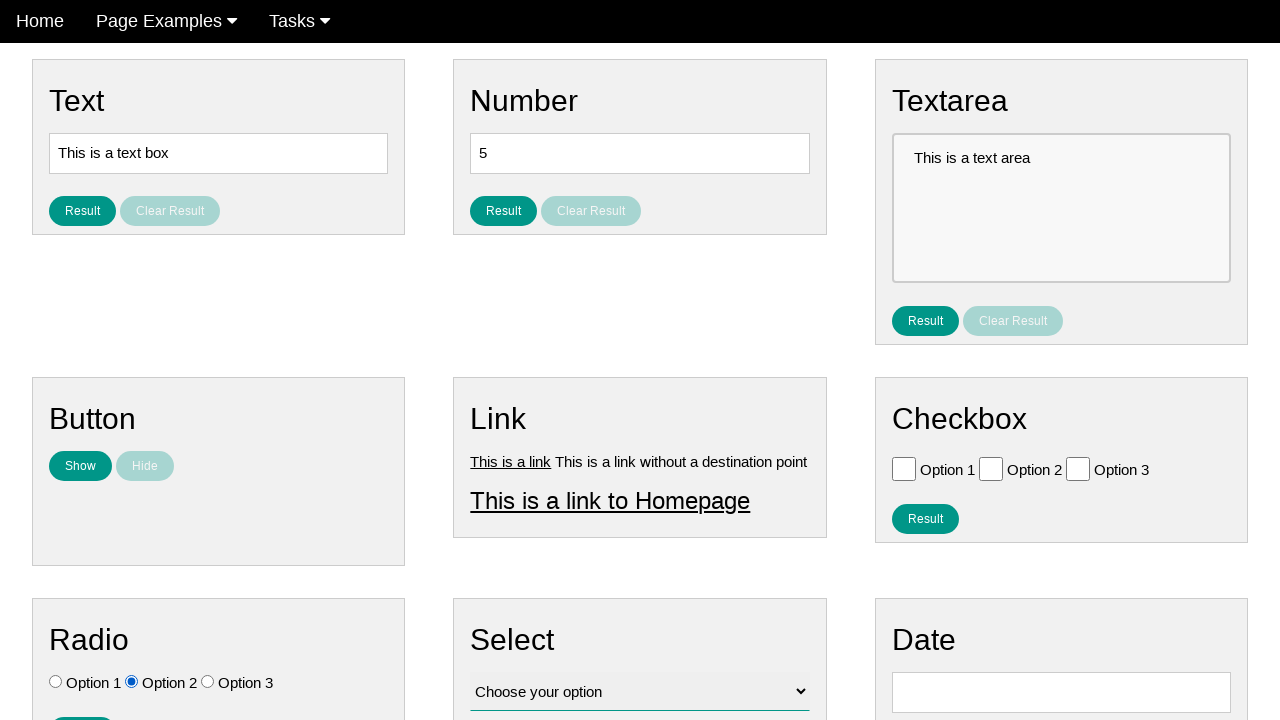

Clicked radio button 3 to select it at (208, 682) on input.w3-check[type='radio'] >> nth=2
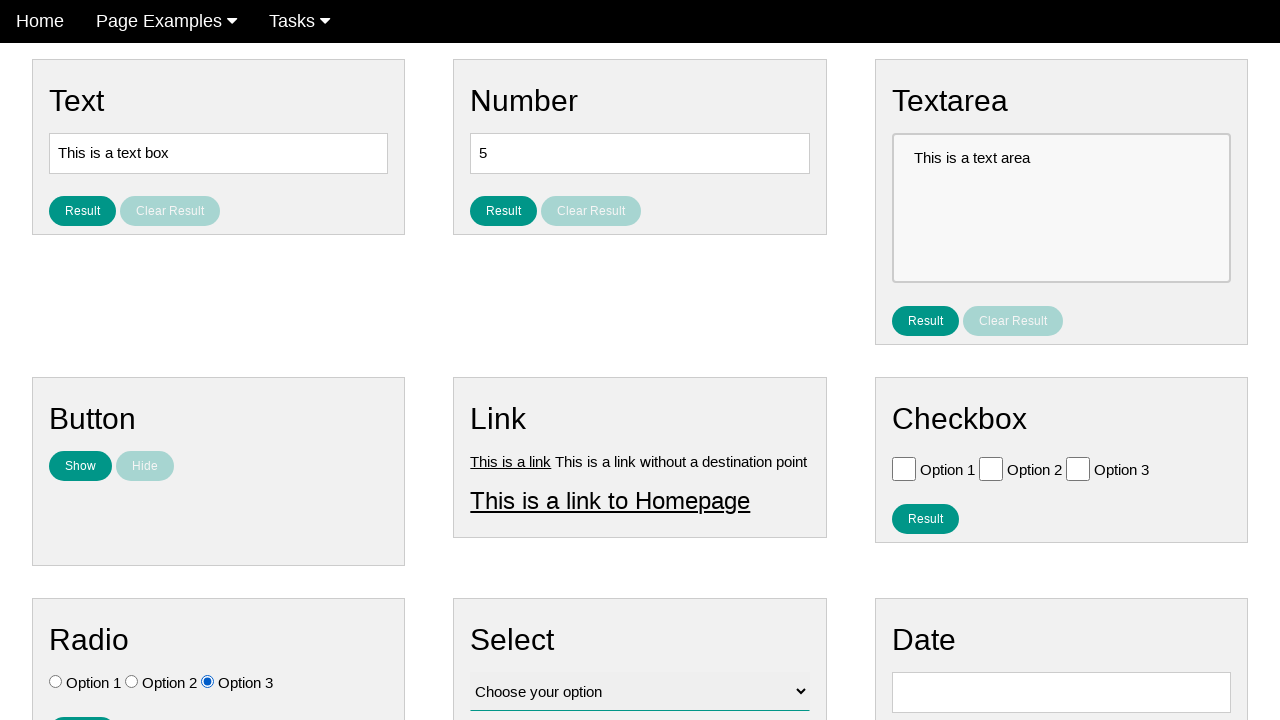

Clicked radio button 3 again to verify selection behavior at (208, 682) on input.w3-check[type='radio'] >> nth=2
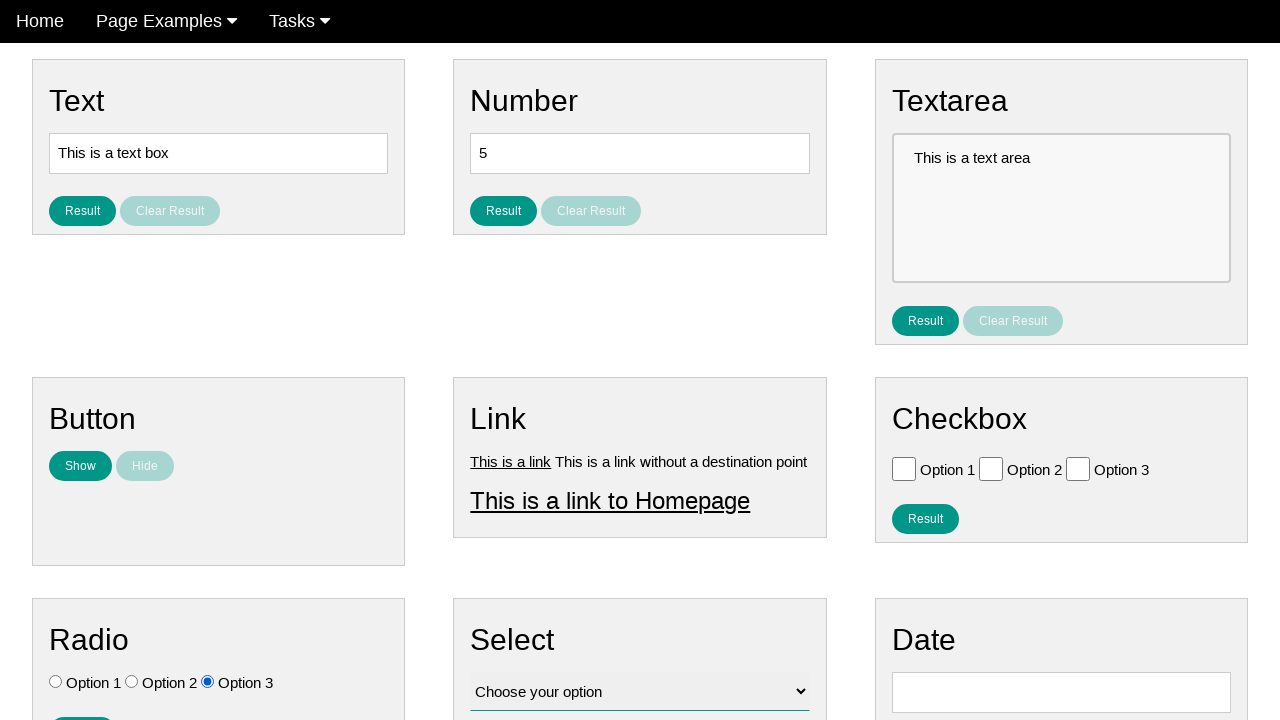

Clicked the second radio button (Option 2) to select it at (132, 682) on input.w3-check[type='radio'] >> nth=1
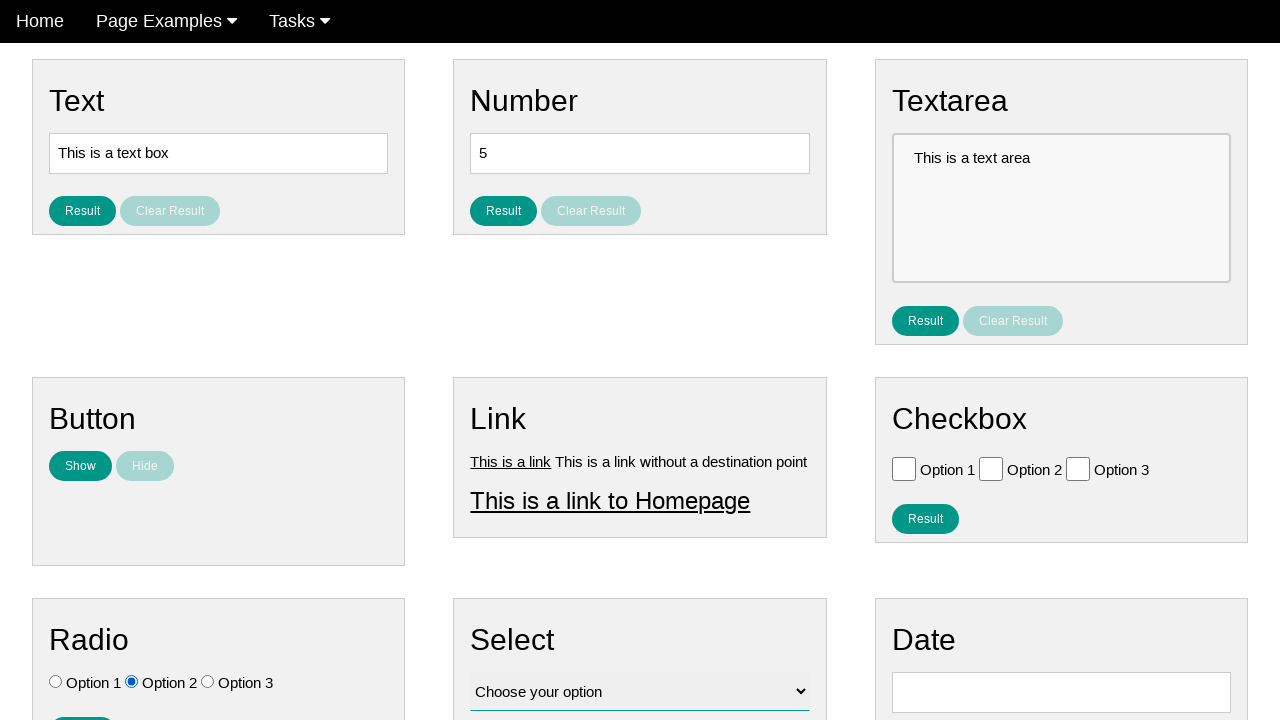

Verified that Option 2 radio button is selected
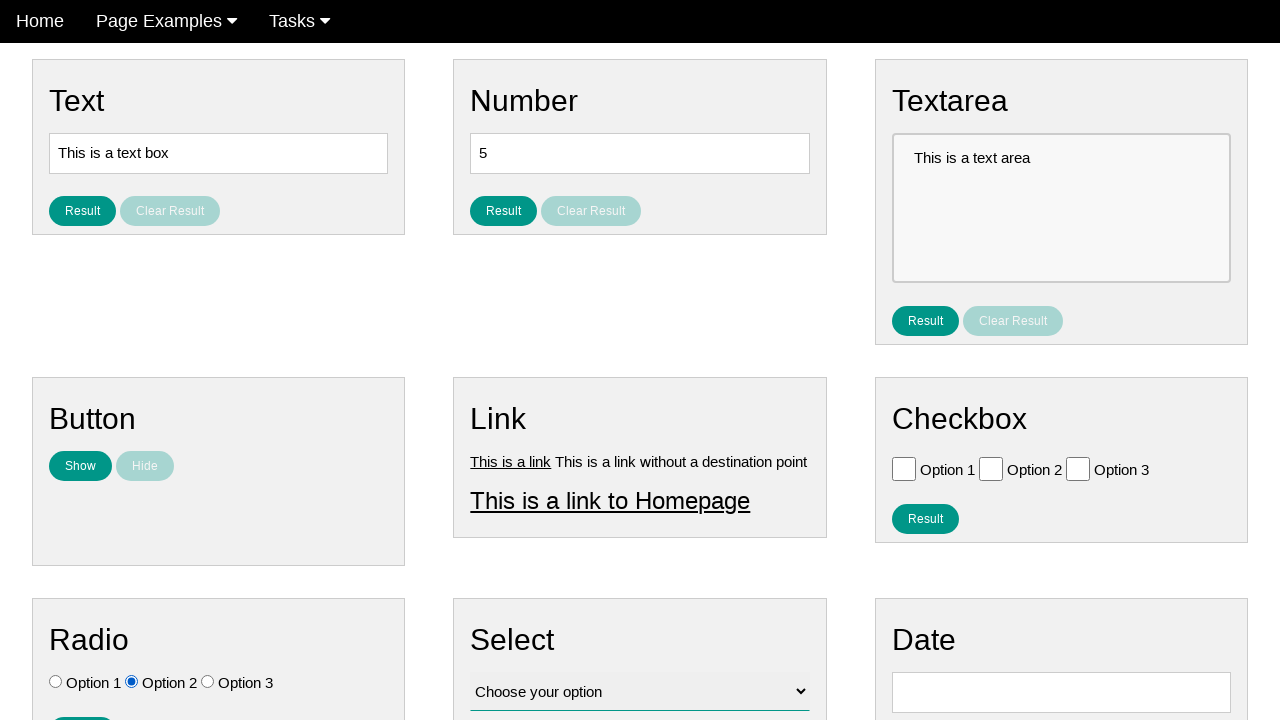

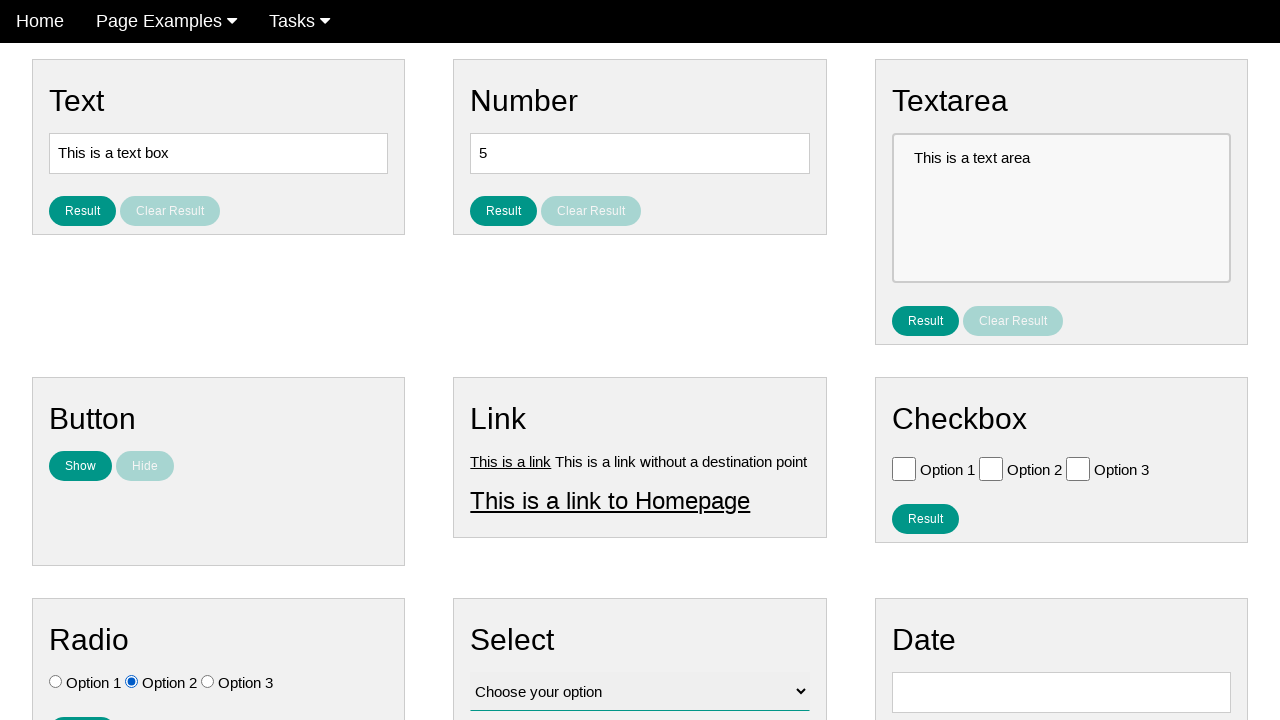